Tests single file upload functionality by uploading a file and verifying it appears in the file list

Starting URL: https://davidwalsh.name/demo/multiple-file-upload.php

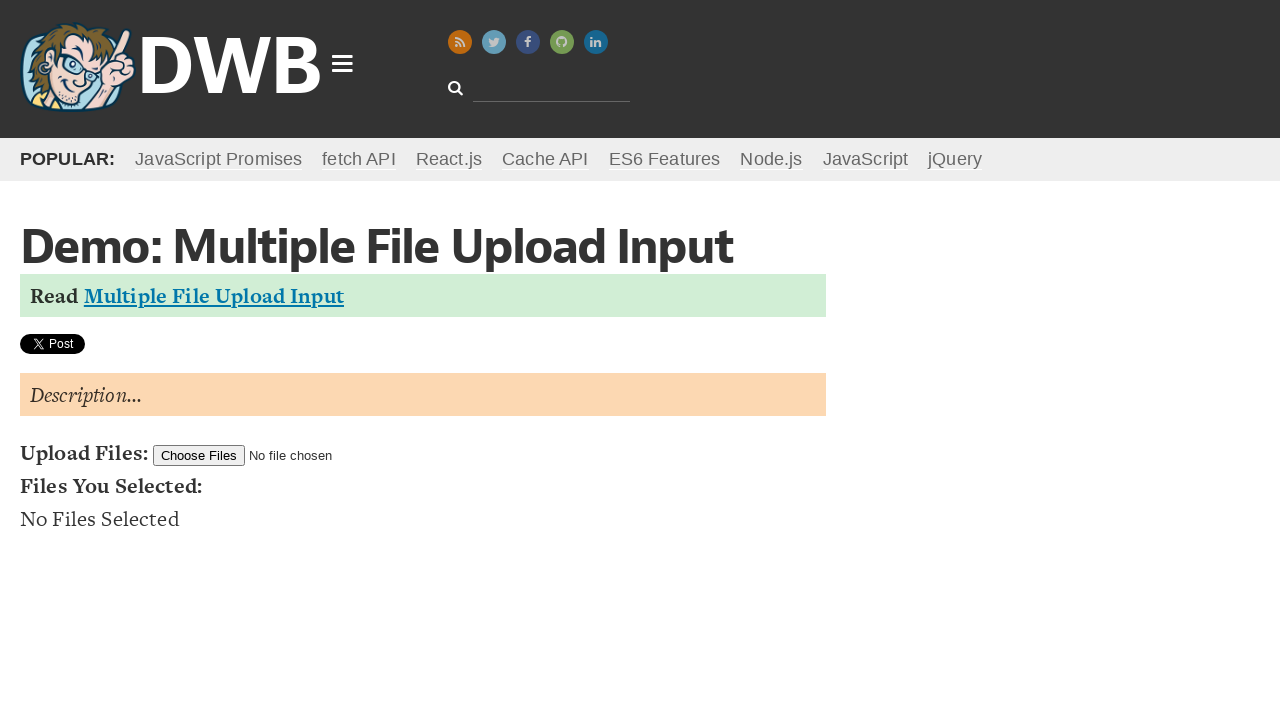

Set input file to upload: tmp9jwfy3bc.gitignore
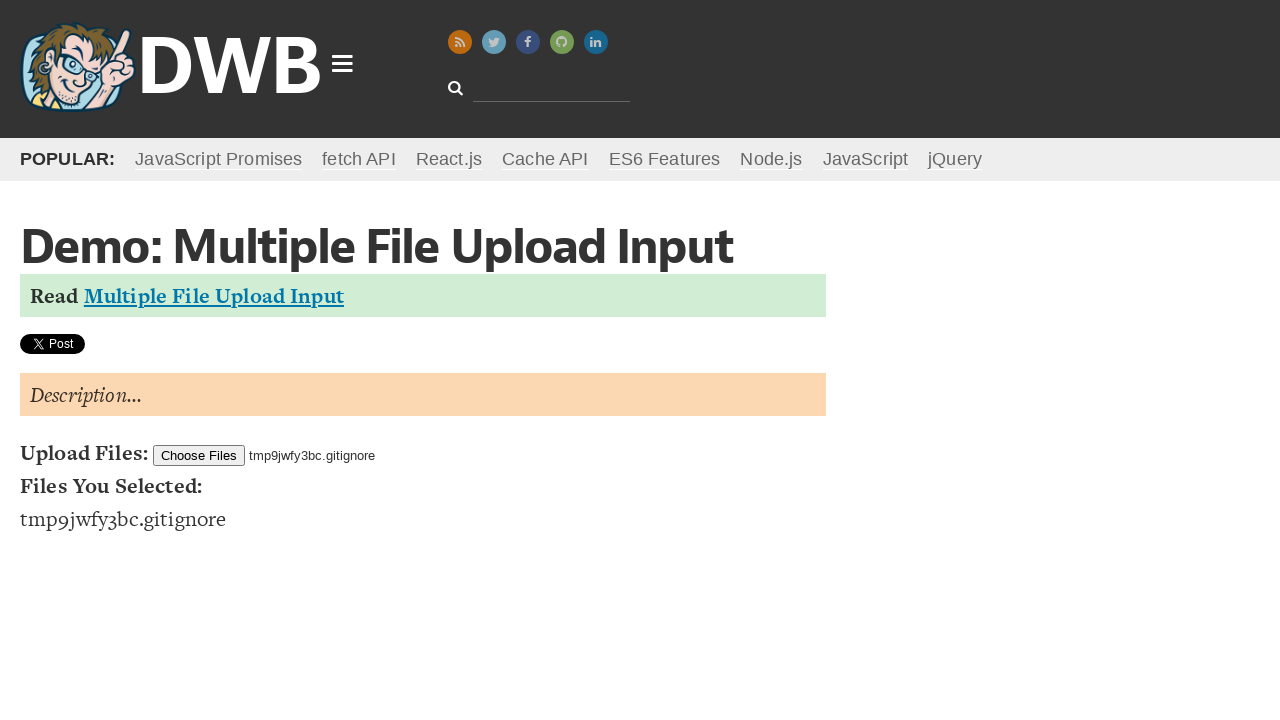

Waited for file list item to appear
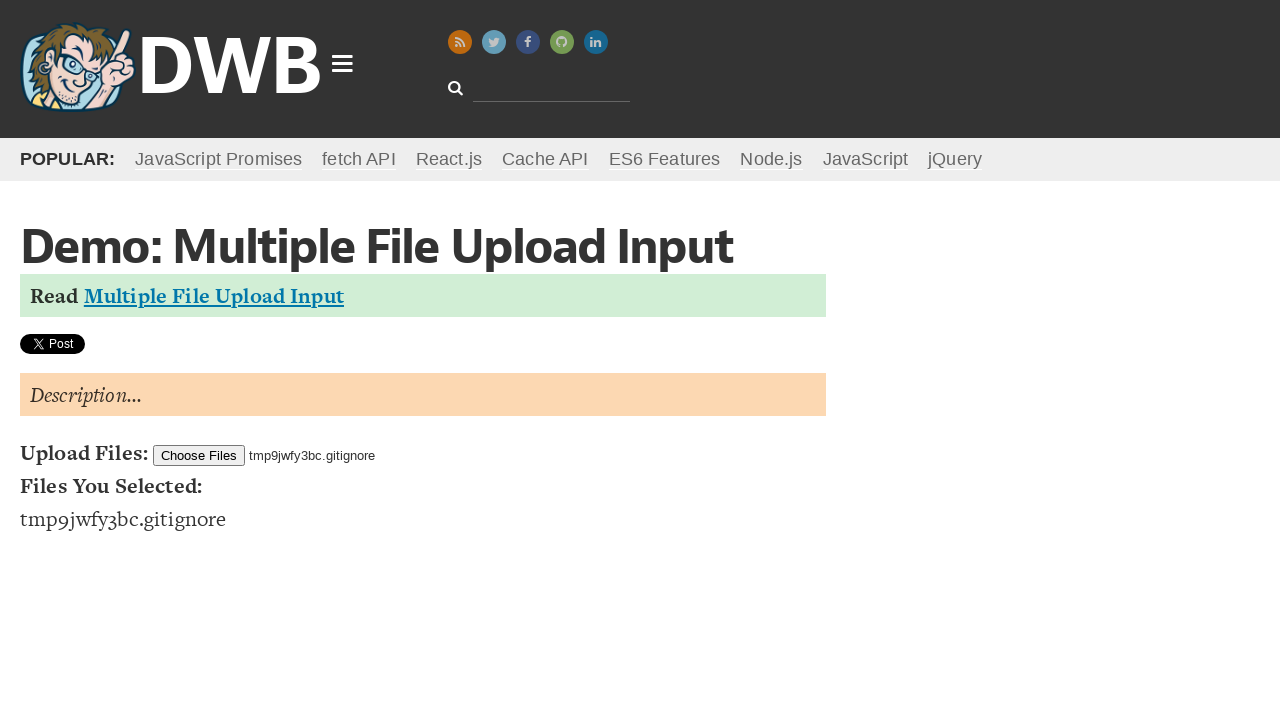

Retrieved uploaded file text from list: 'tmp9jwfy3bc.gitignore'
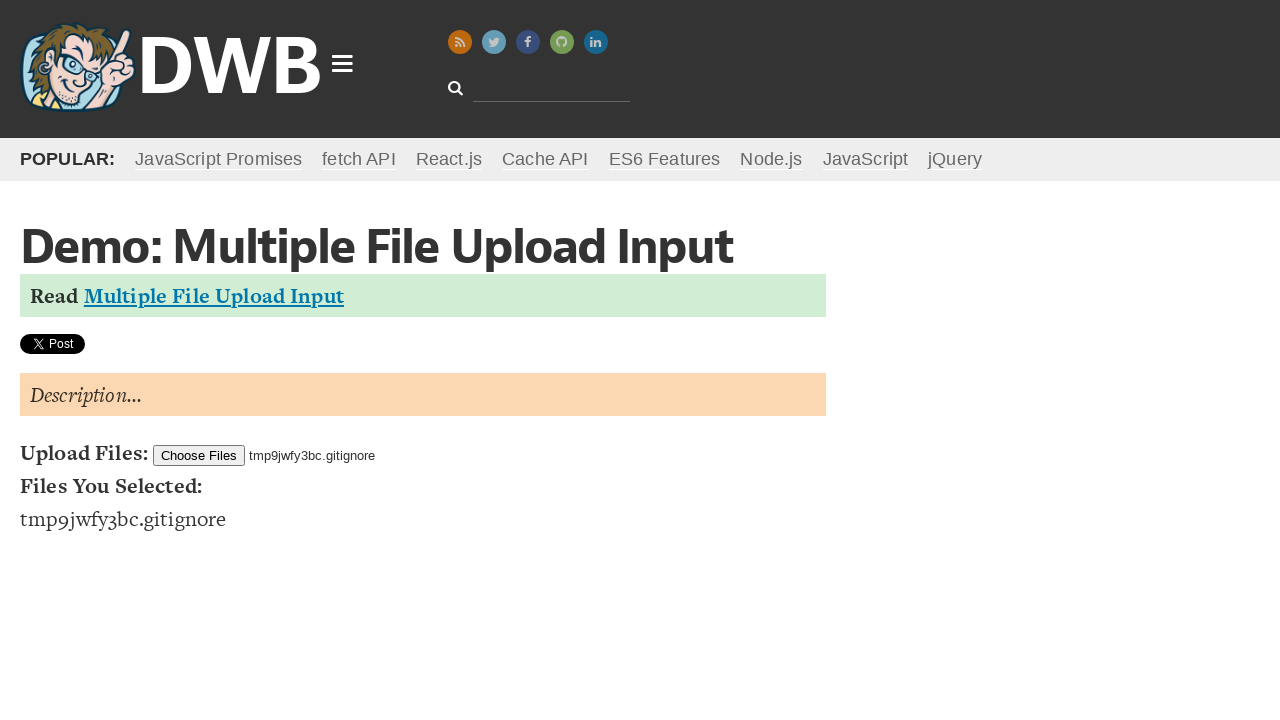

Verified file 'tmp9jwfy3bc.gitignore' appears in the upload list
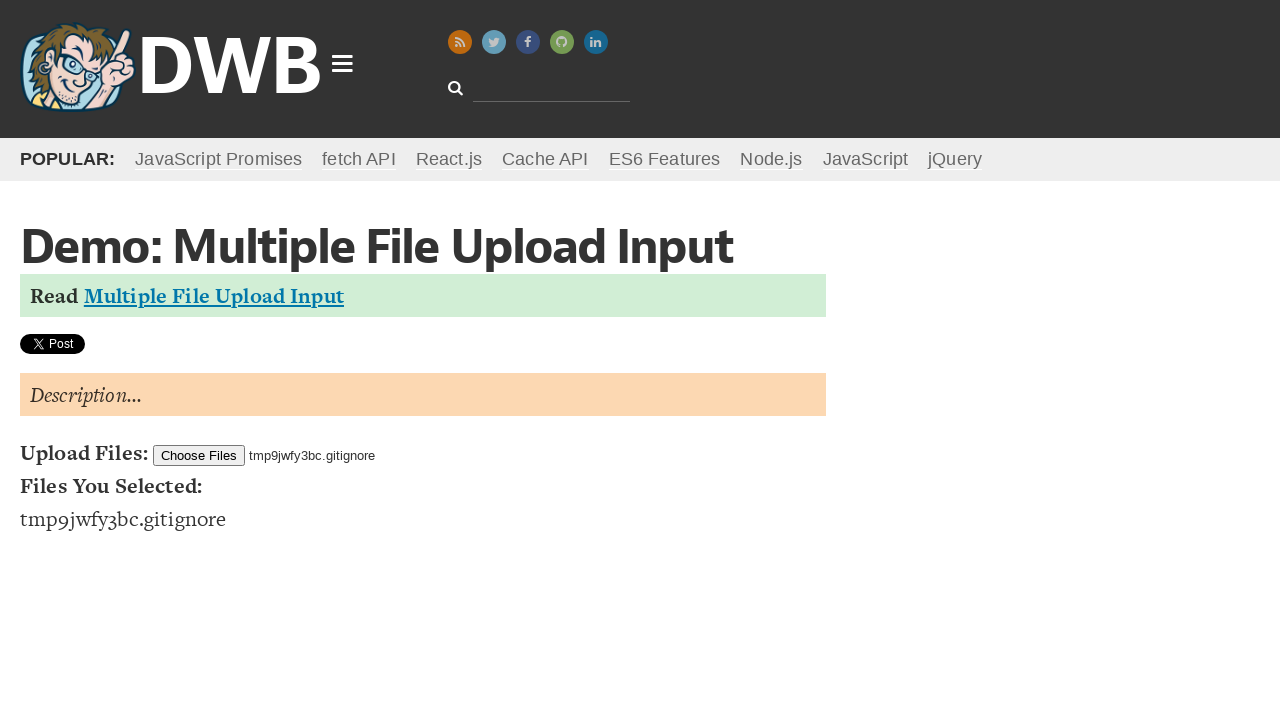

Cleaned up temporary file: /tmp/tmp9jwfy3bc.gitignore
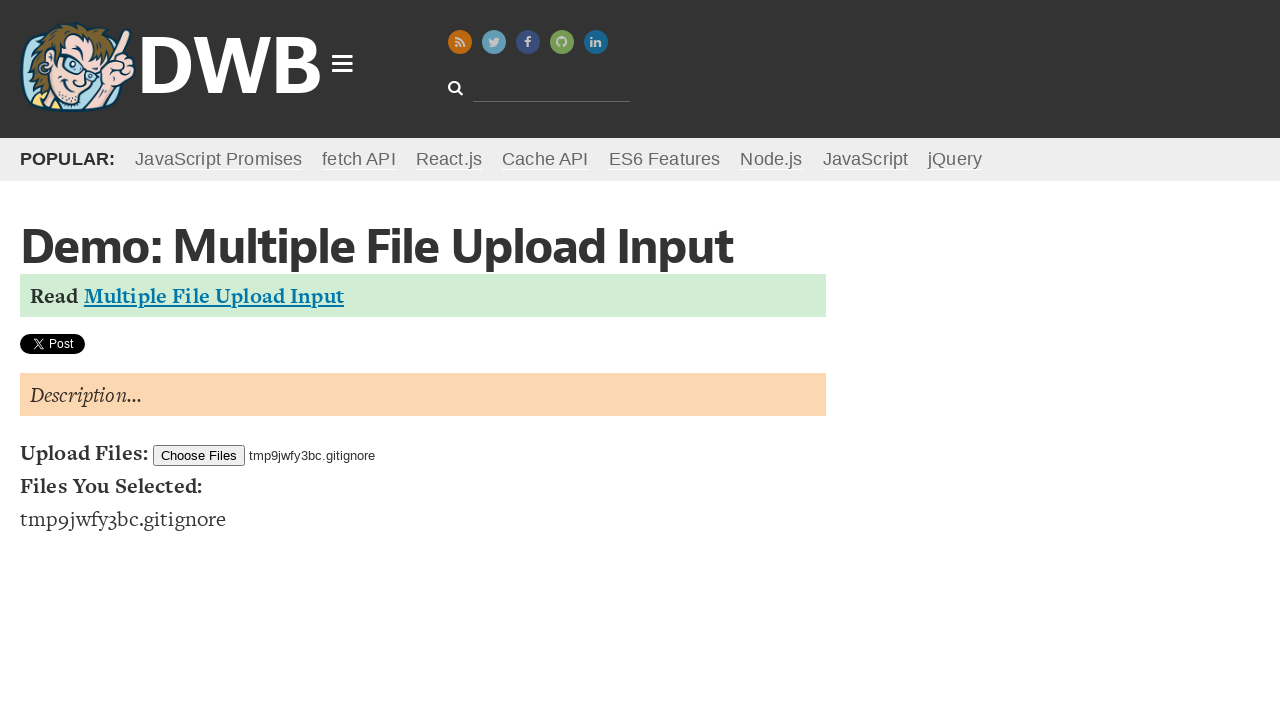

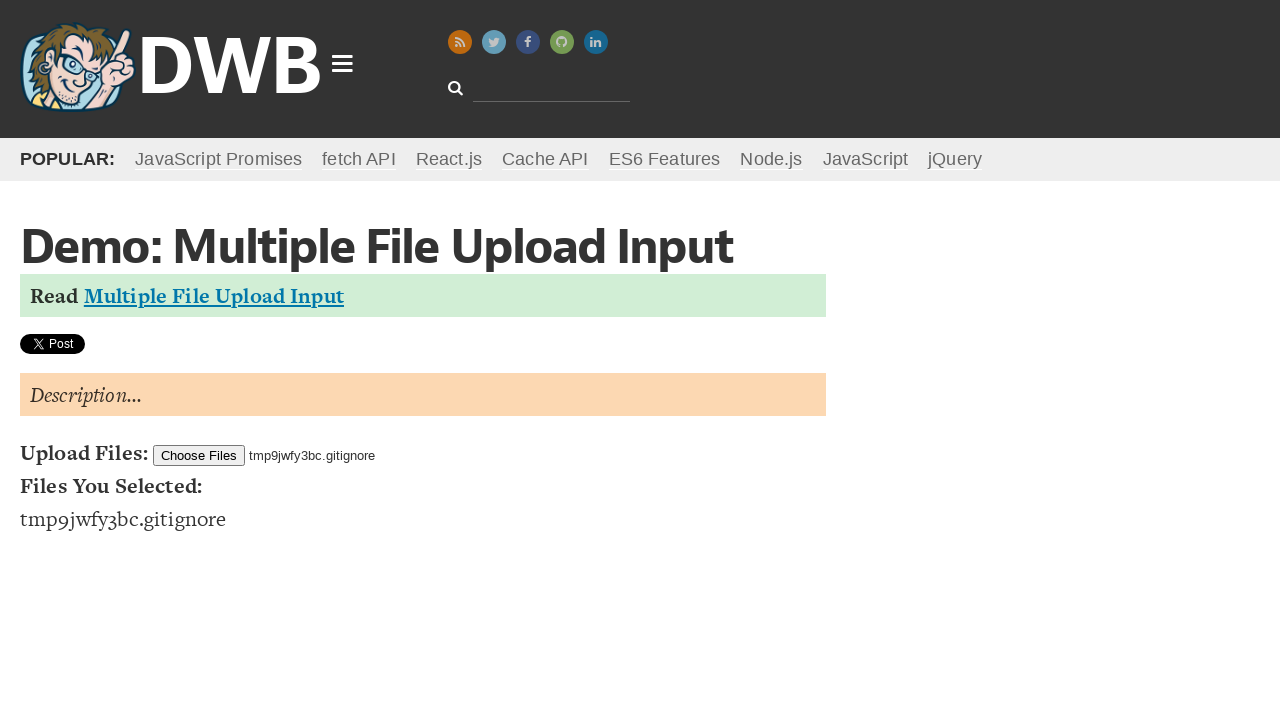